Navigates to a practice automation website with SSL certificate acceptance configured

Starting URL: https://rahulshettyacademy.com/AutomationPractice/

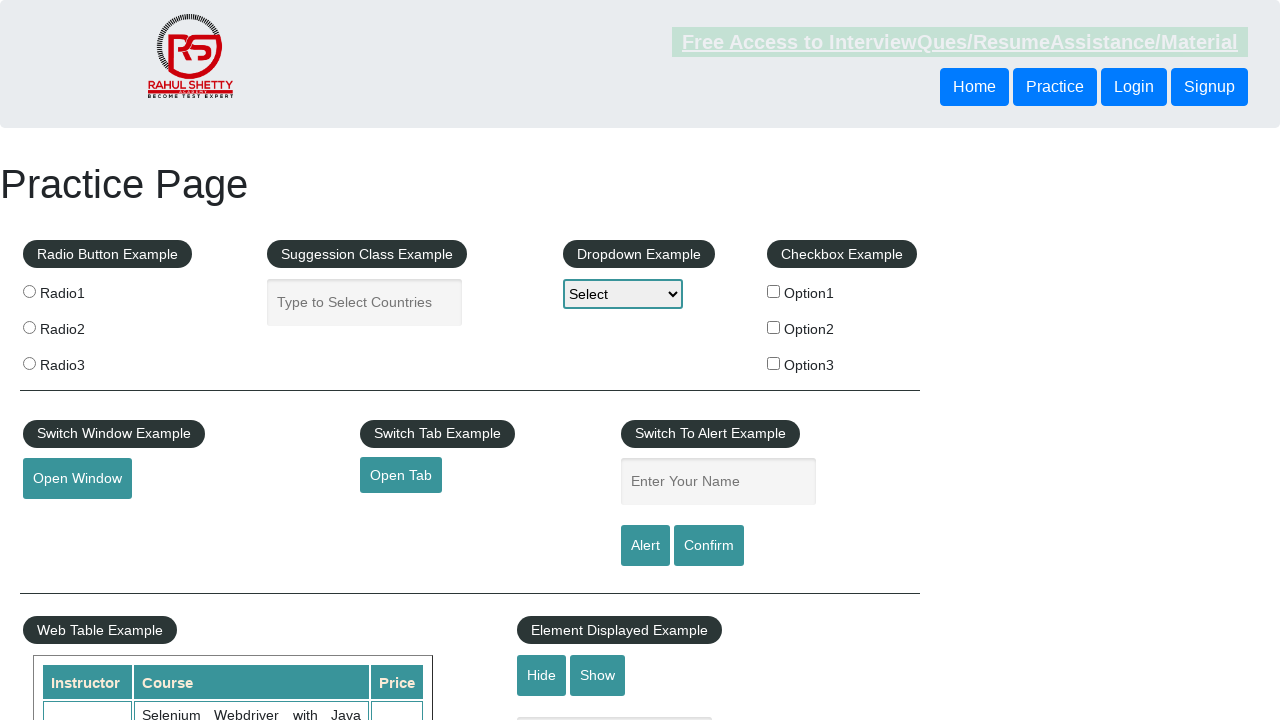

Navigated to SSL certificate practice automation website and waited for network idle state
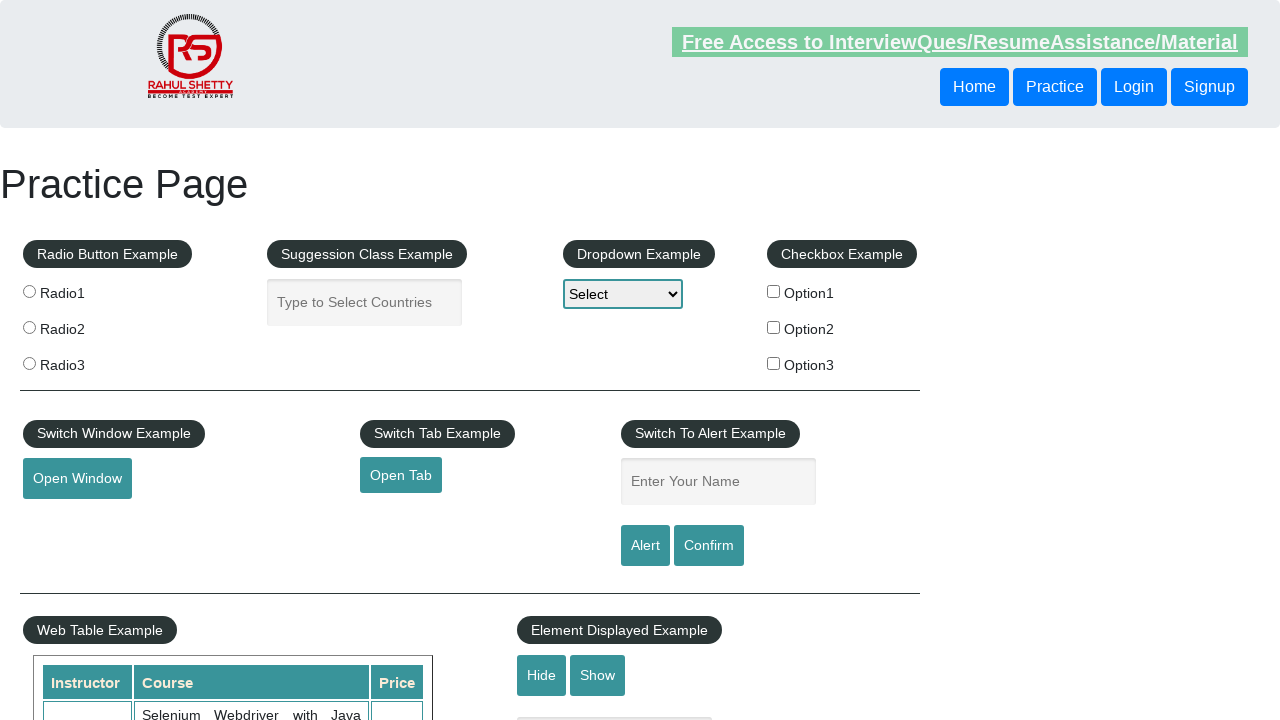

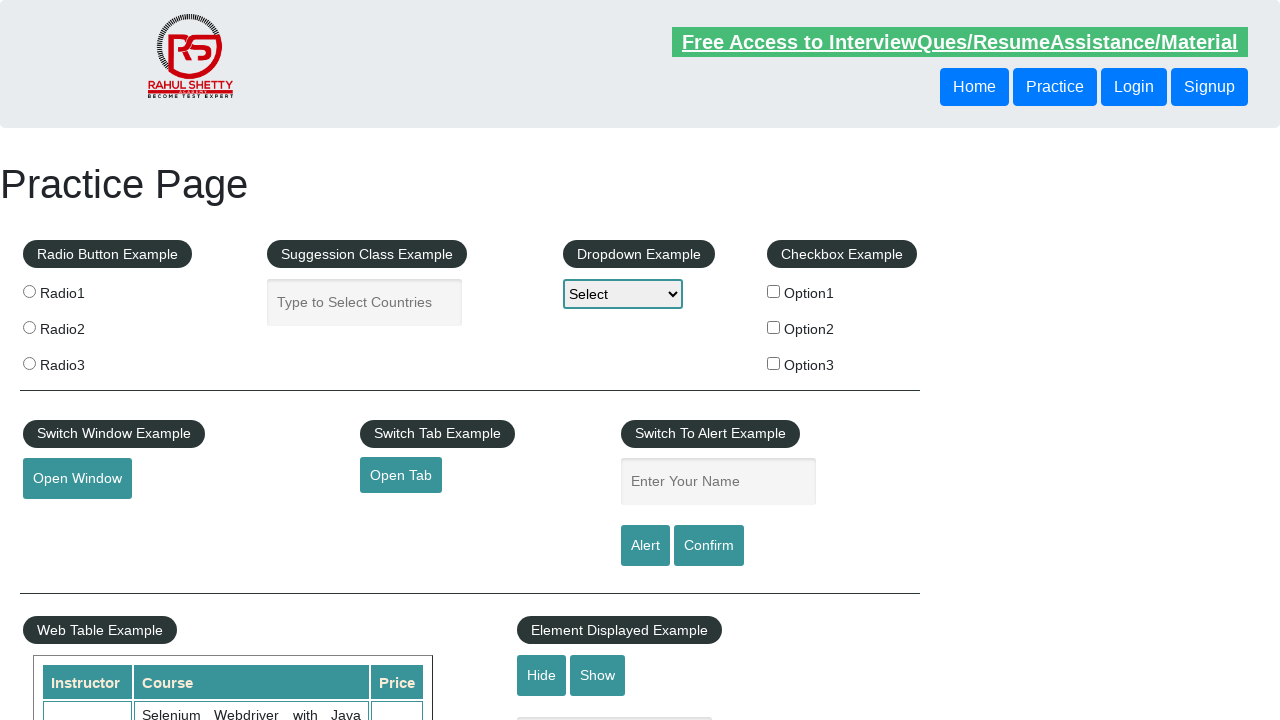